Tests different mouse click actions (left click, right click, double click) on a practice page and handles the resulting alert dialogs

Starting URL: https://tech-training-qacircle.github.io/locator-practice/src/locatorPractice.html

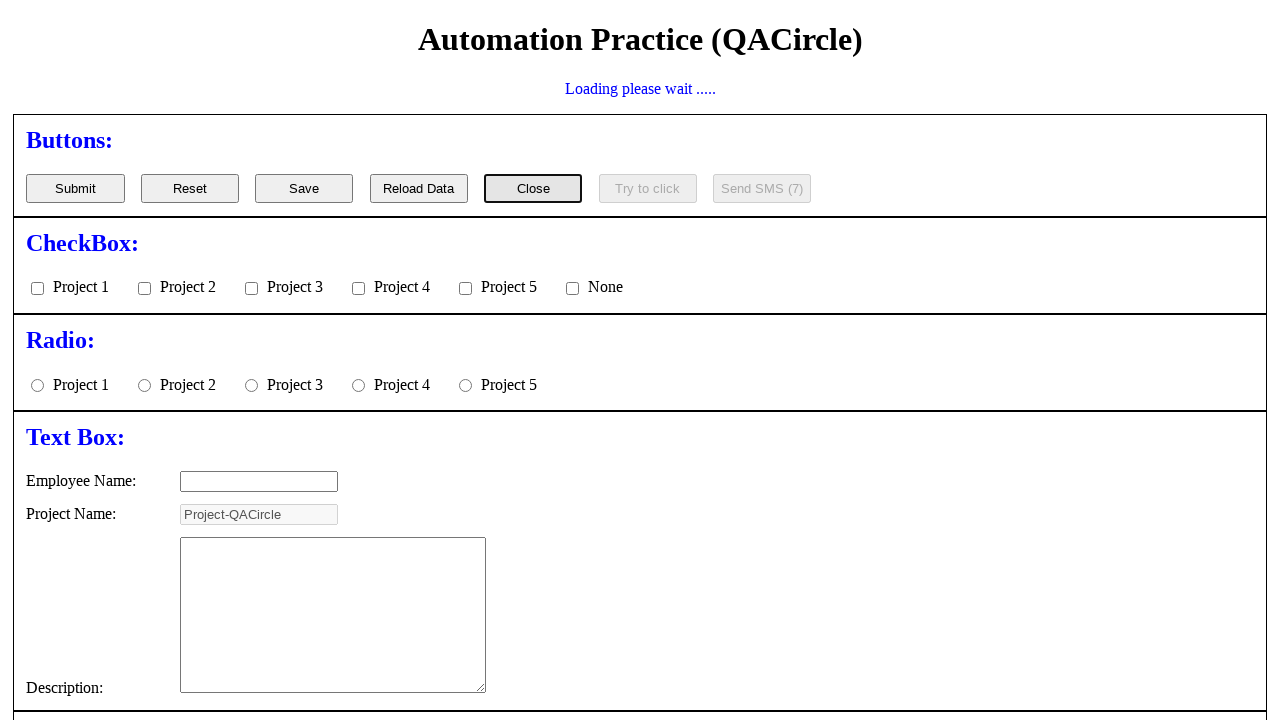

Clicked left-click button at (75, 360) on #left-click
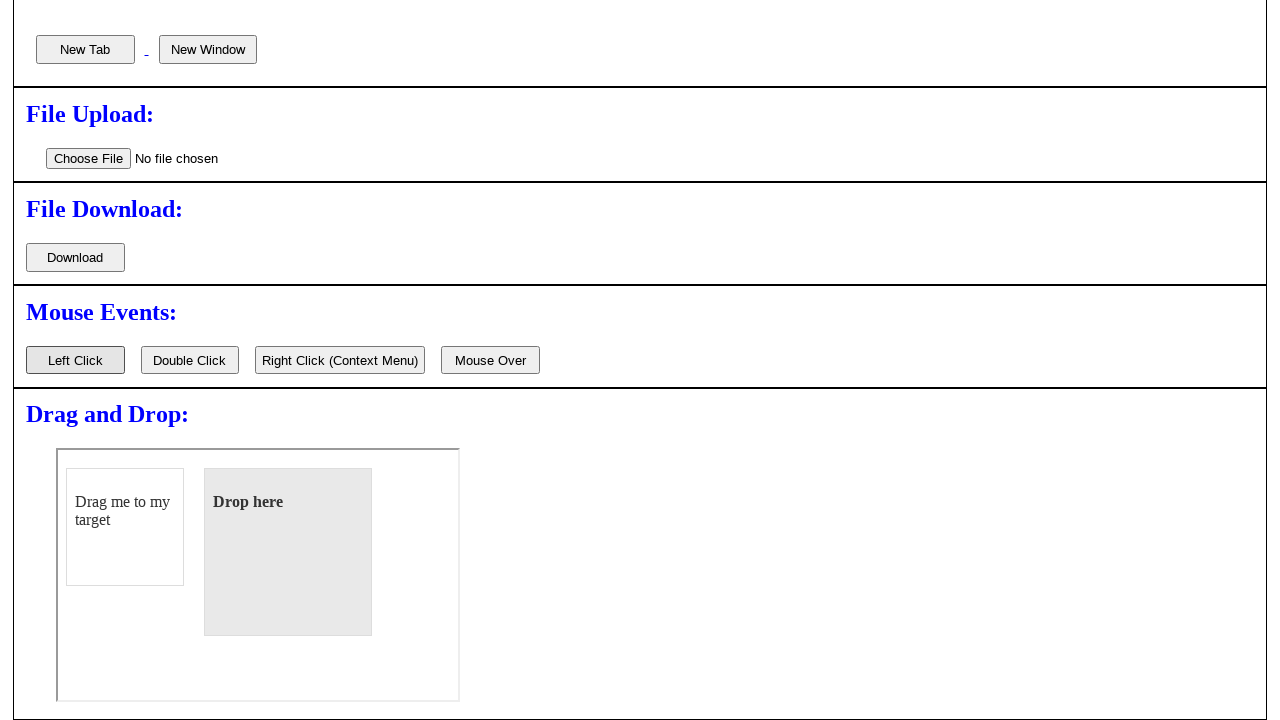

Set up dialog handler to accept alerts
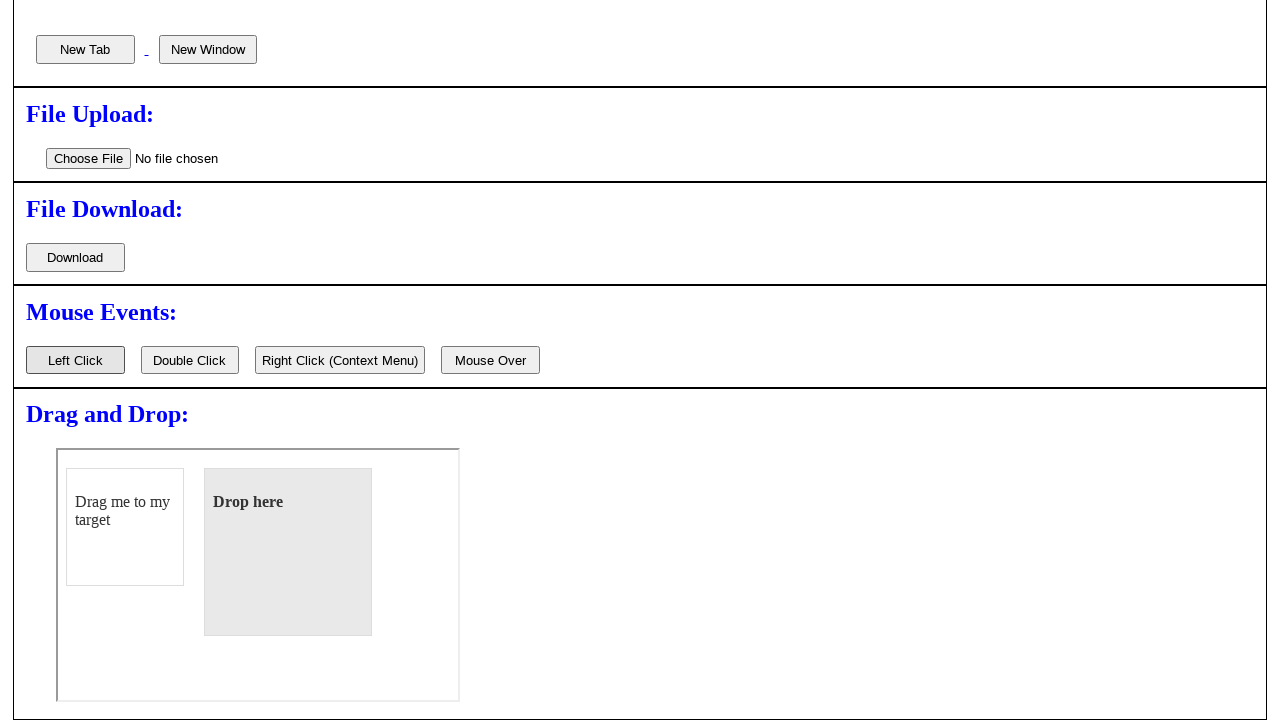

Waited 500ms for alert to appear and be accepted
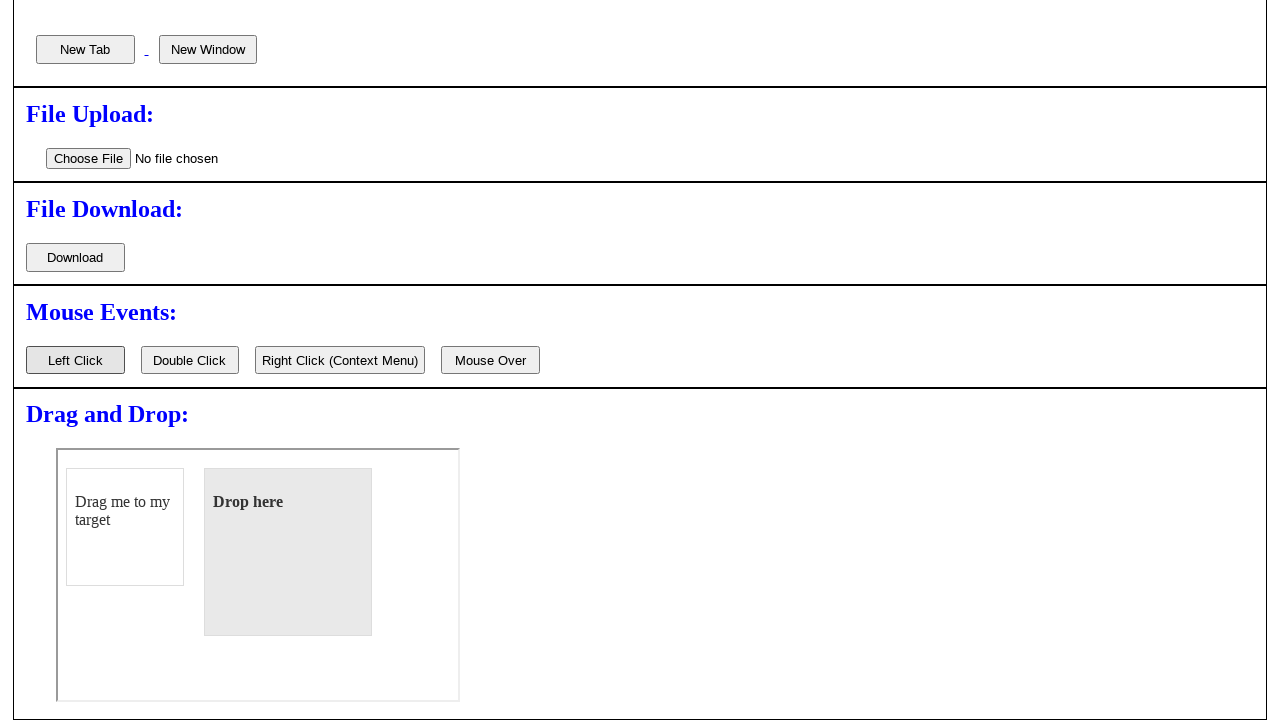

Right-clicked right-click button at (340, 360) on #right-click
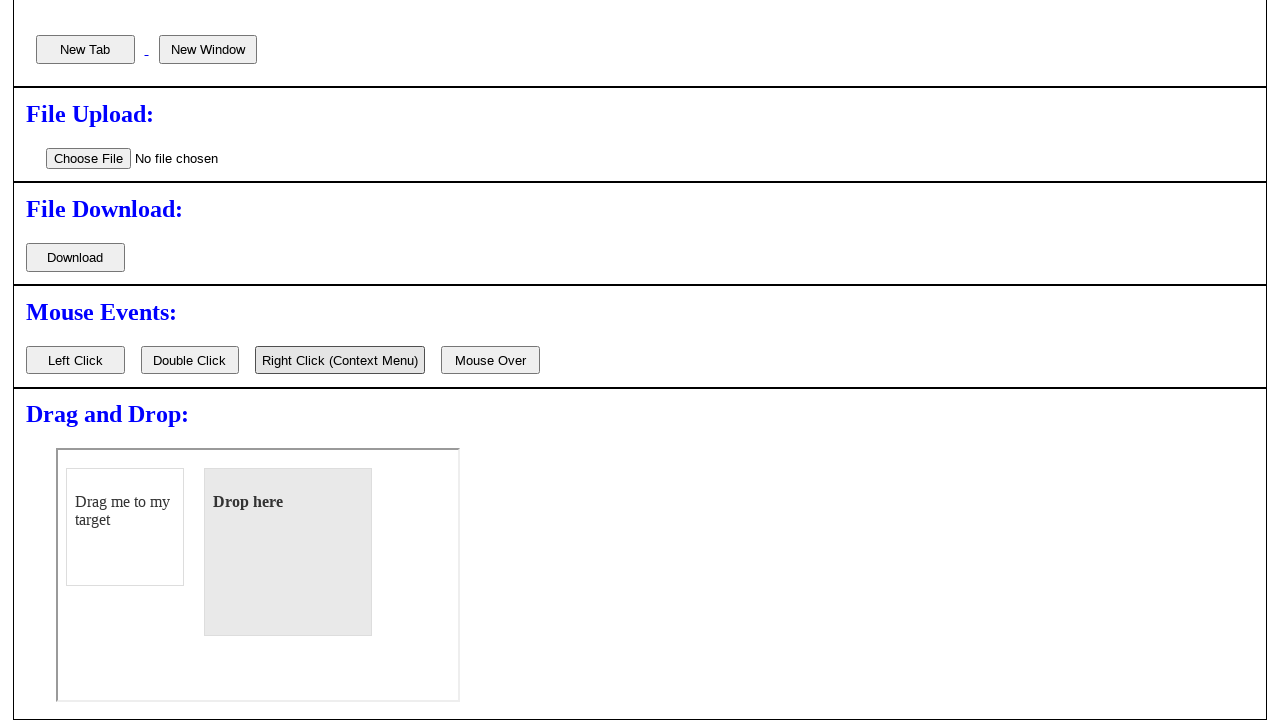

Waited 500ms for alert to appear and be accepted
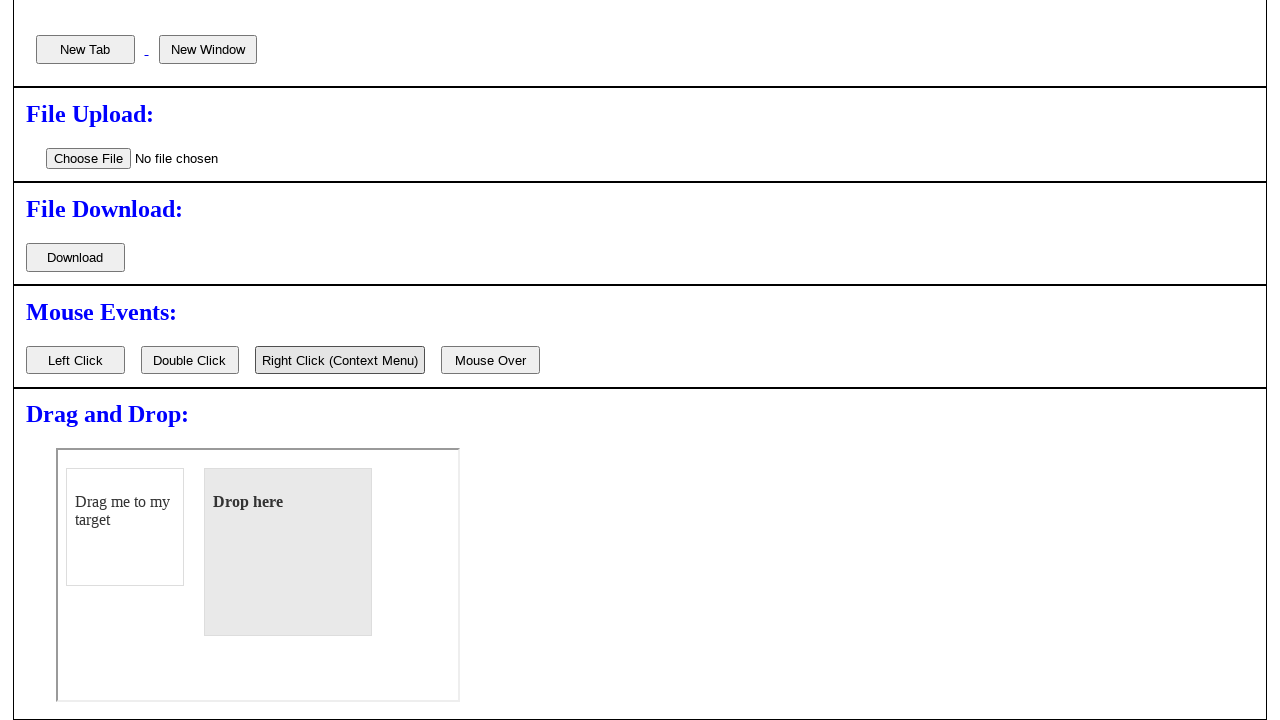

Double-clicked double-click button at (190, 360) on #double-click
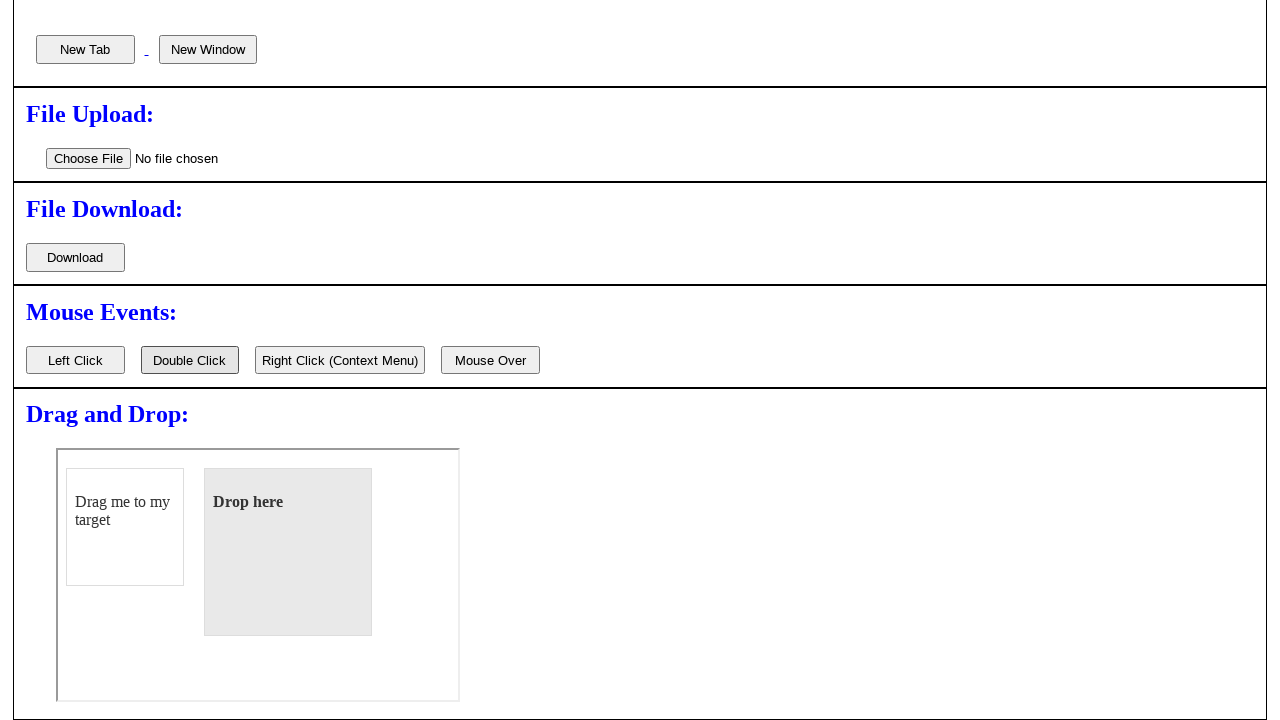

Waited 500ms for alert to appear and be accepted
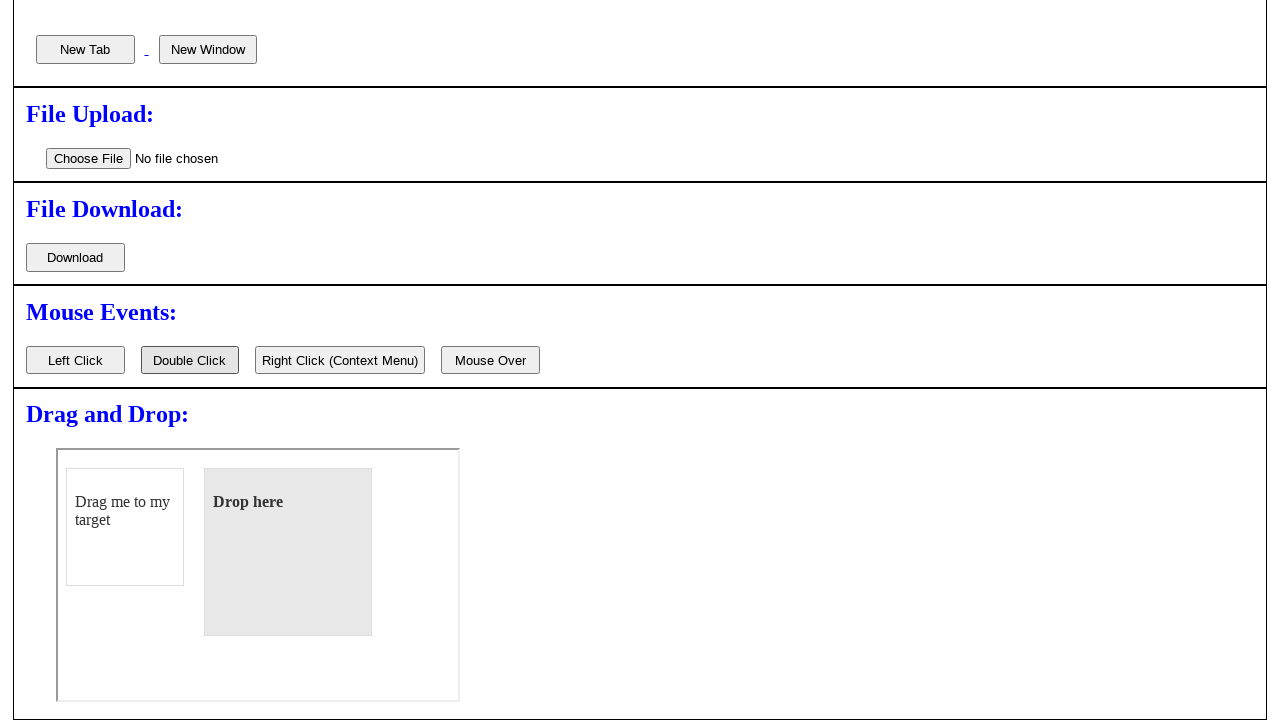

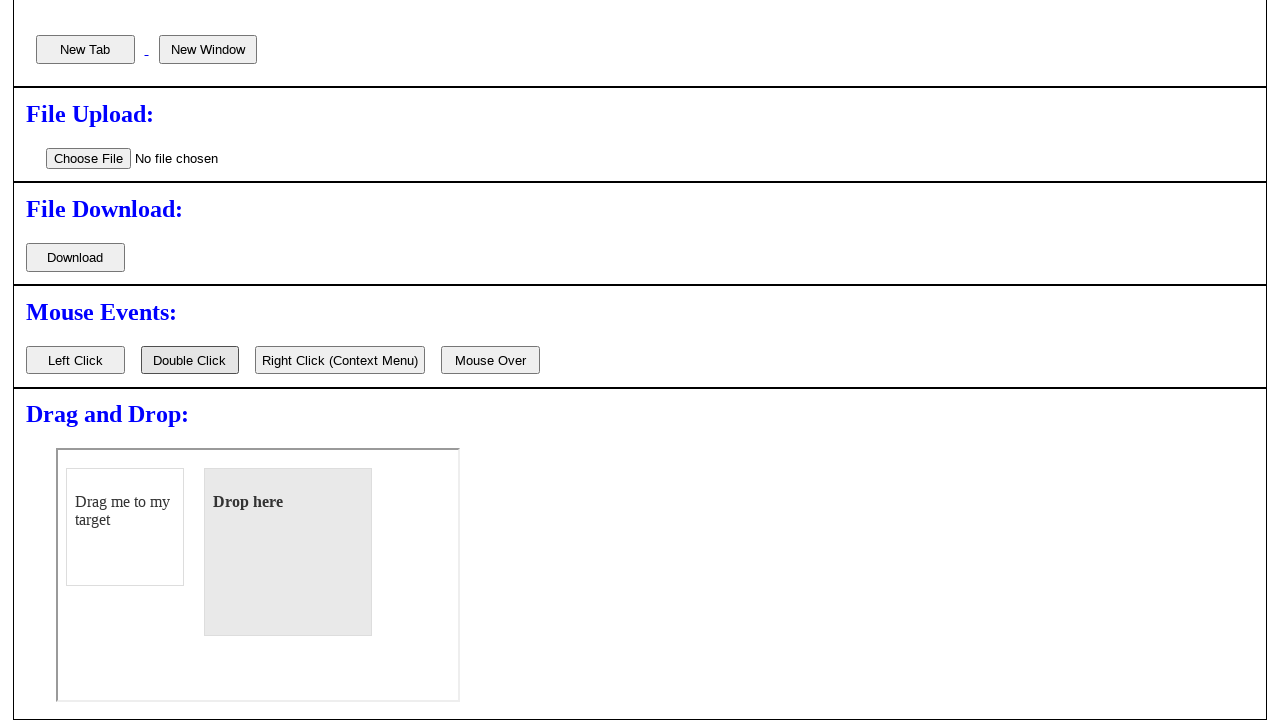